Creates a new paste on Pastebin by entering code content, selecting Bash syntax highlighting, setting expiration to 10 minutes, adding a title, and submitting the form

Starting URL: https://pastebin.com/

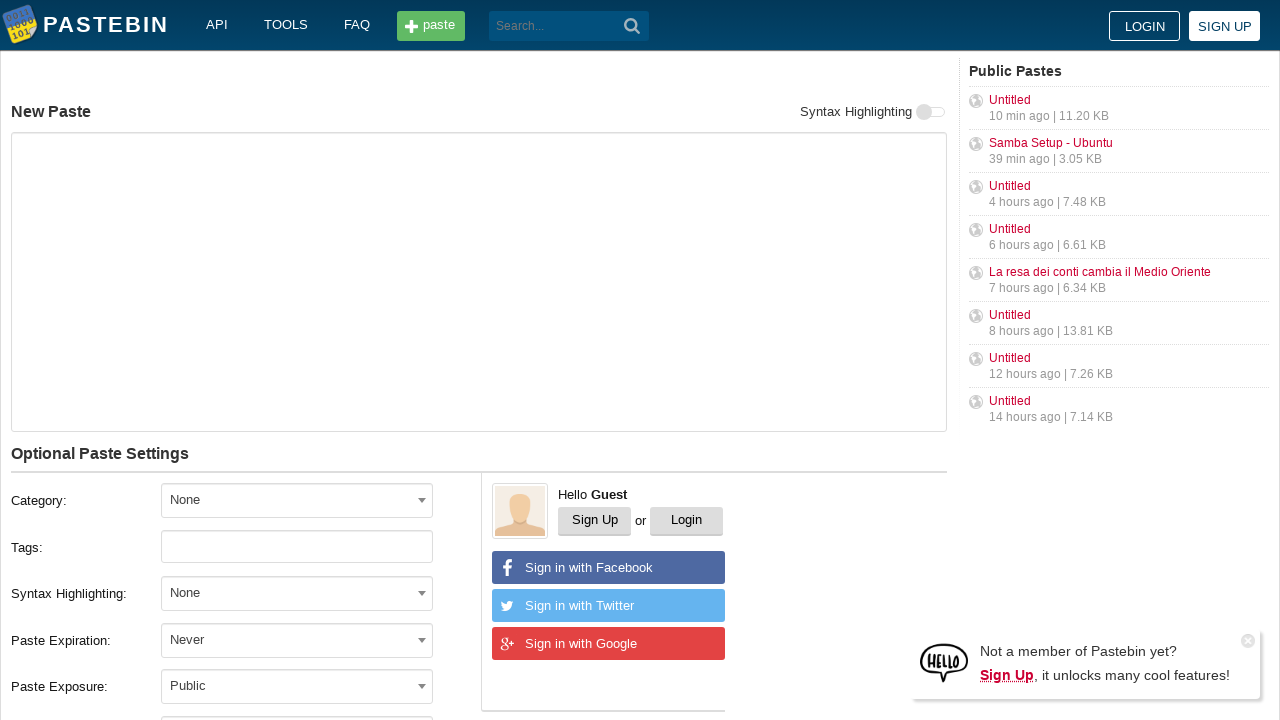

Filled paste content with Git commands on #postform-text
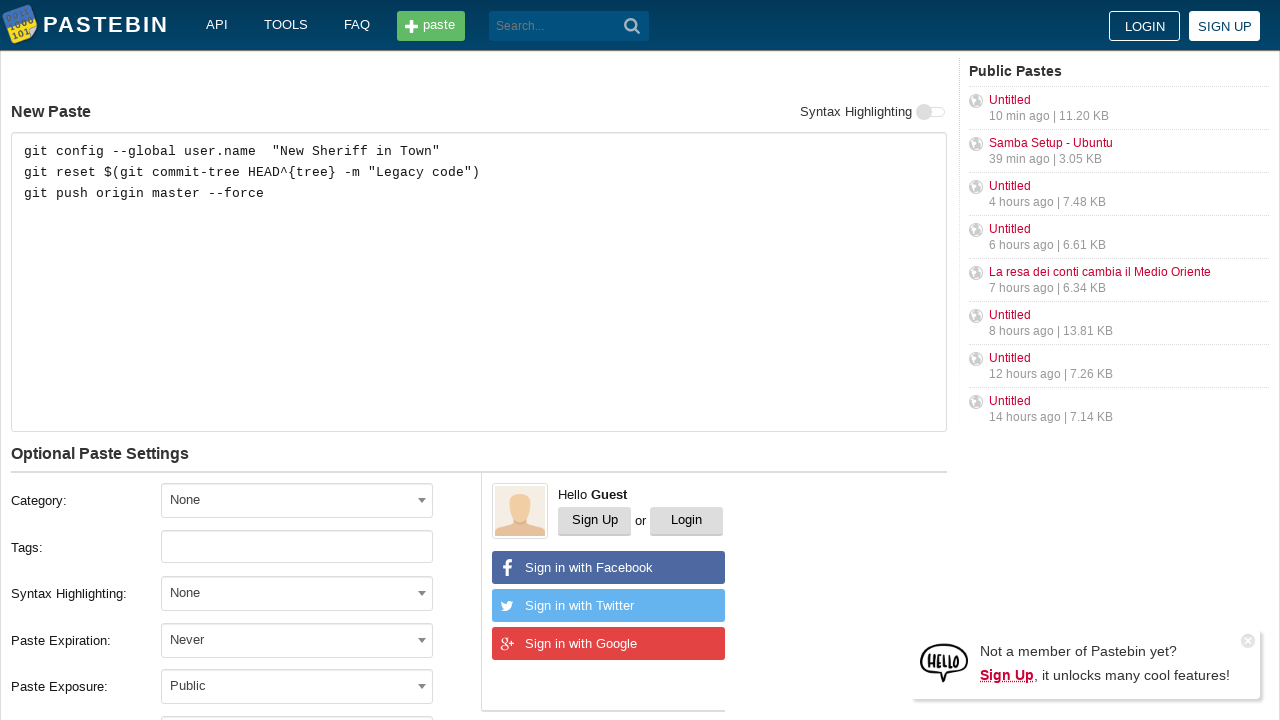

Clicked syntax highlighting dropdown at (422, 593) on xpath=//*[@id='w0']/div[5]/div[1]/div[3]/div/span/span[1]/span/span[2]
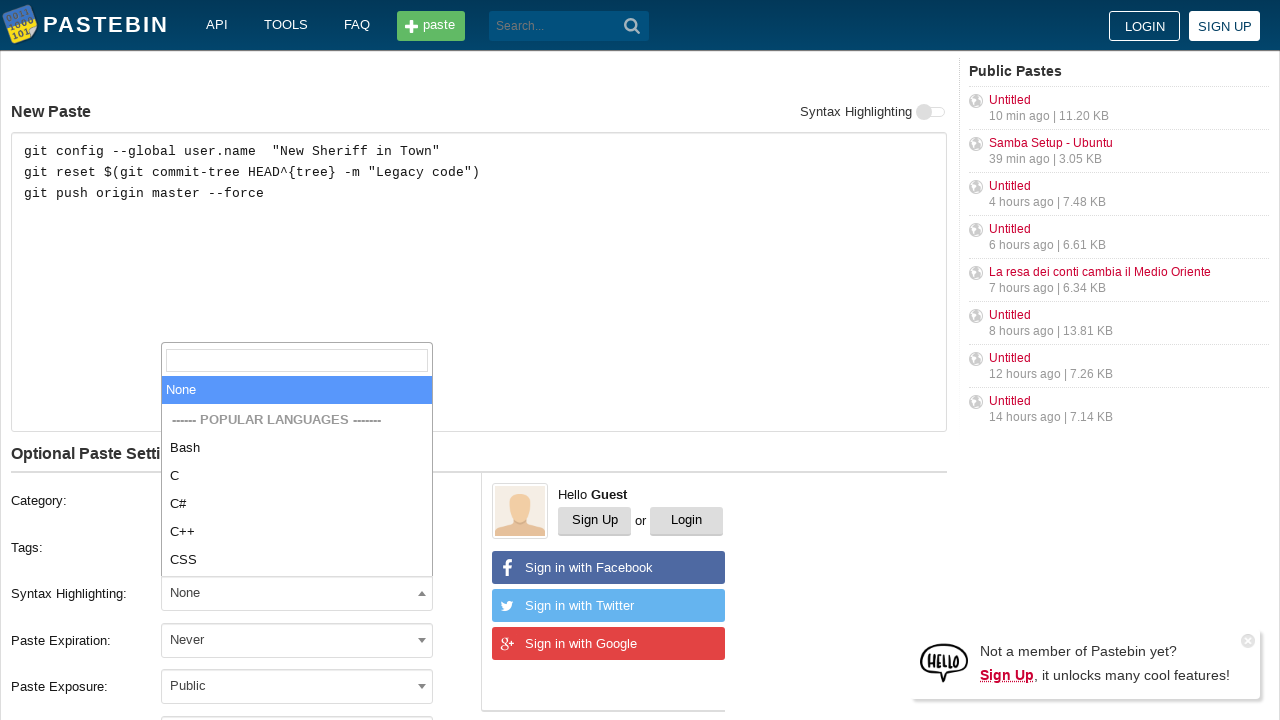

Selected Bash syntax highlighting at (297, 448) on xpath=//li[text()='Bash']
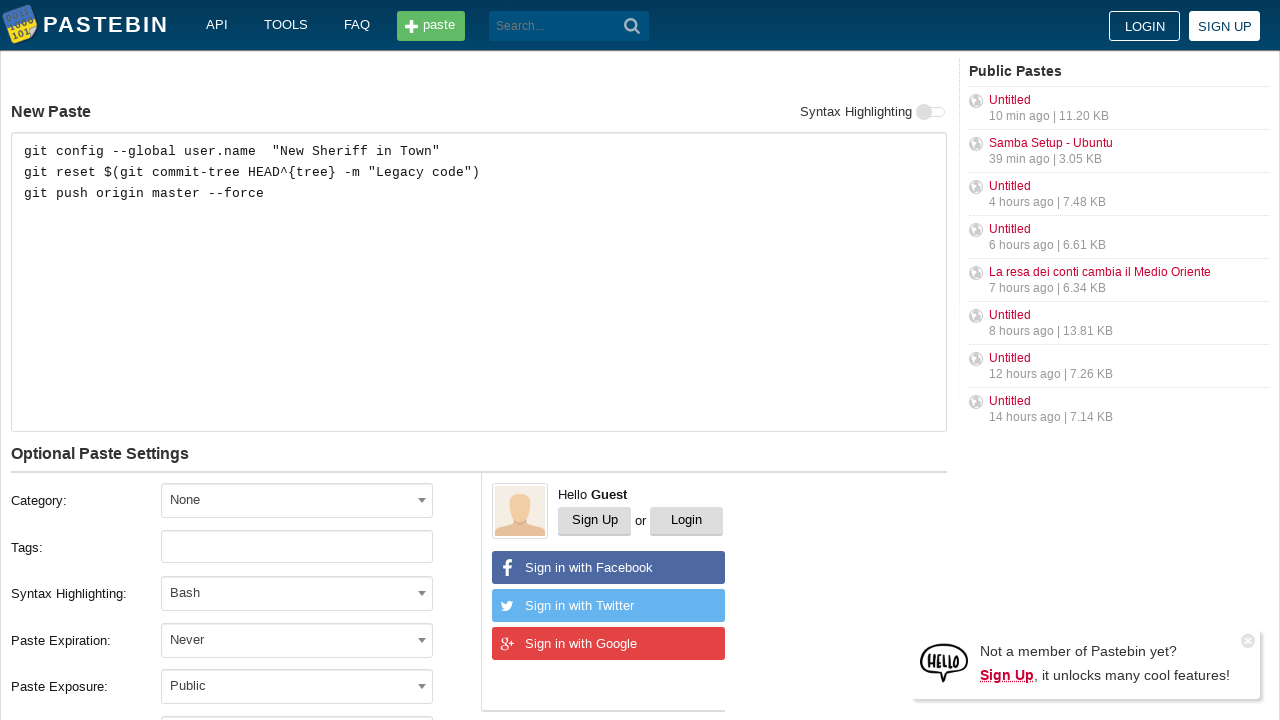

Clicked expiration dropdown at (422, 640) on xpath=//*[@id='w0']/div[5]/div[1]/div[4]/div/span/span[1]/span/span[2]
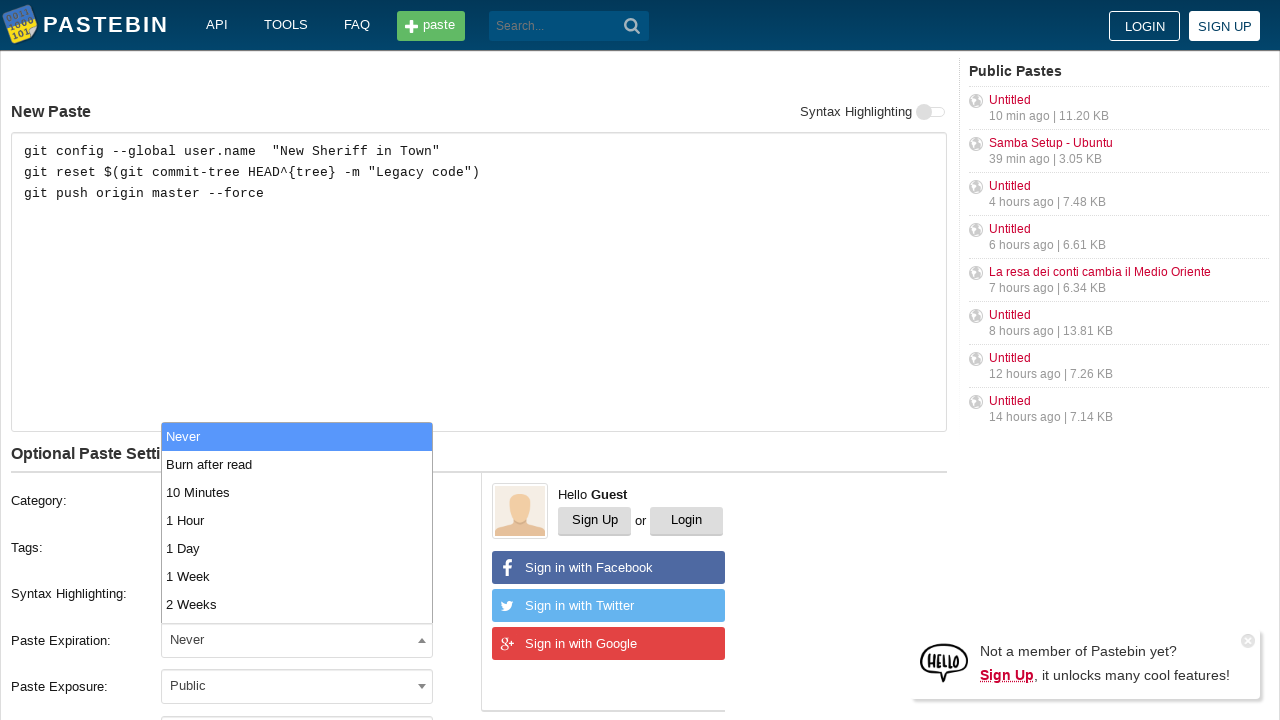

Selected 10 Minutes expiration at (297, 492) on xpath=//li[text()='10 Minutes']
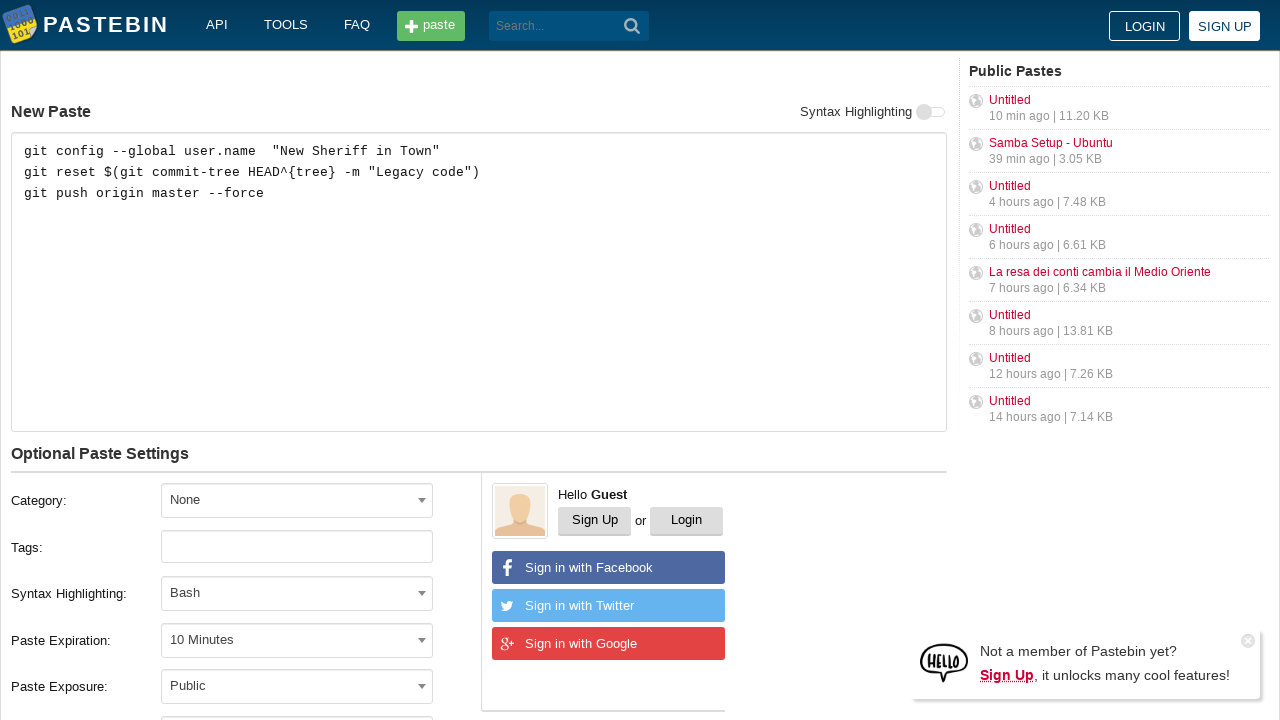

Filled paste title with 'how to gain dominance among developers' on #postform-name
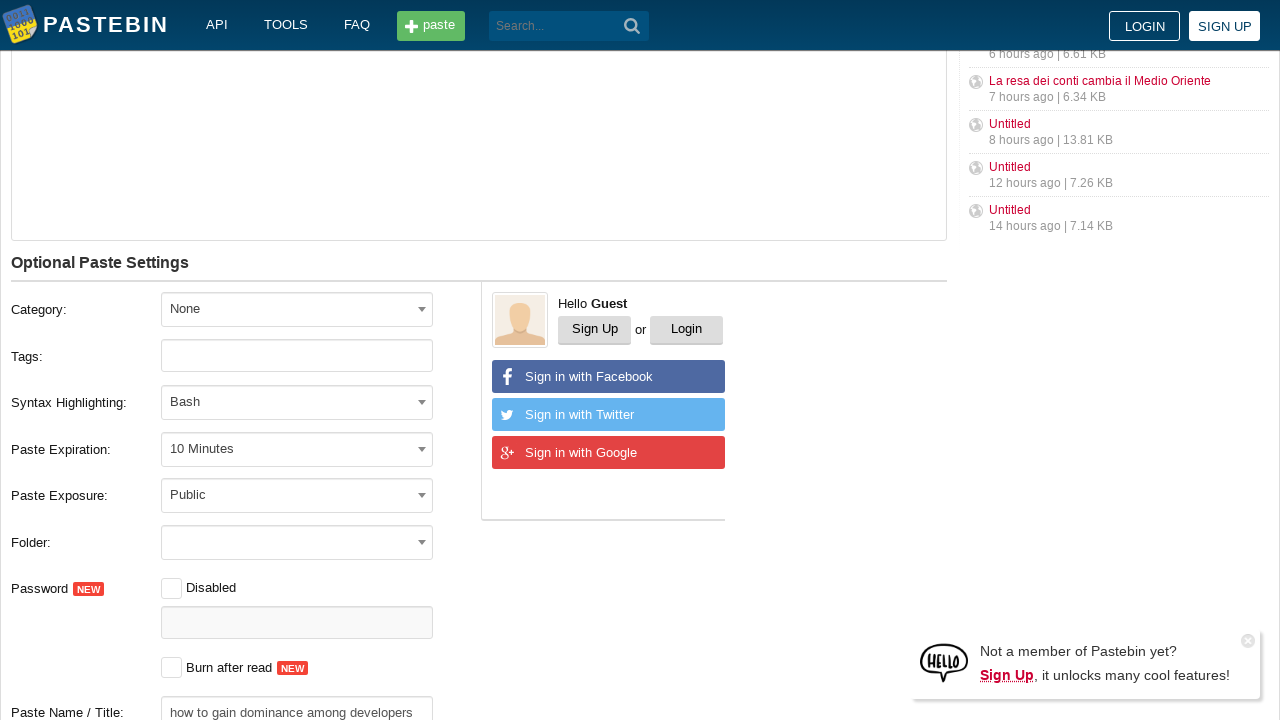

Clicked Create New Paste button at (632, 26) on button[type='submit']
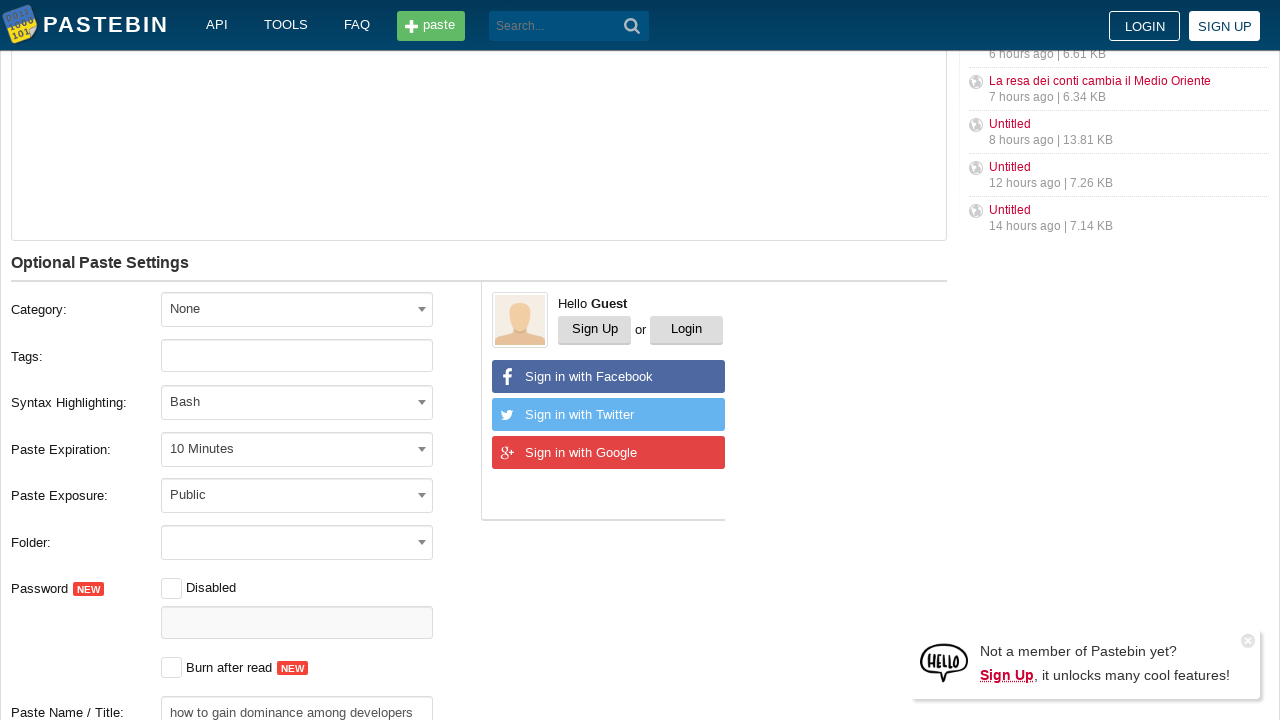

New paste page loaded successfully
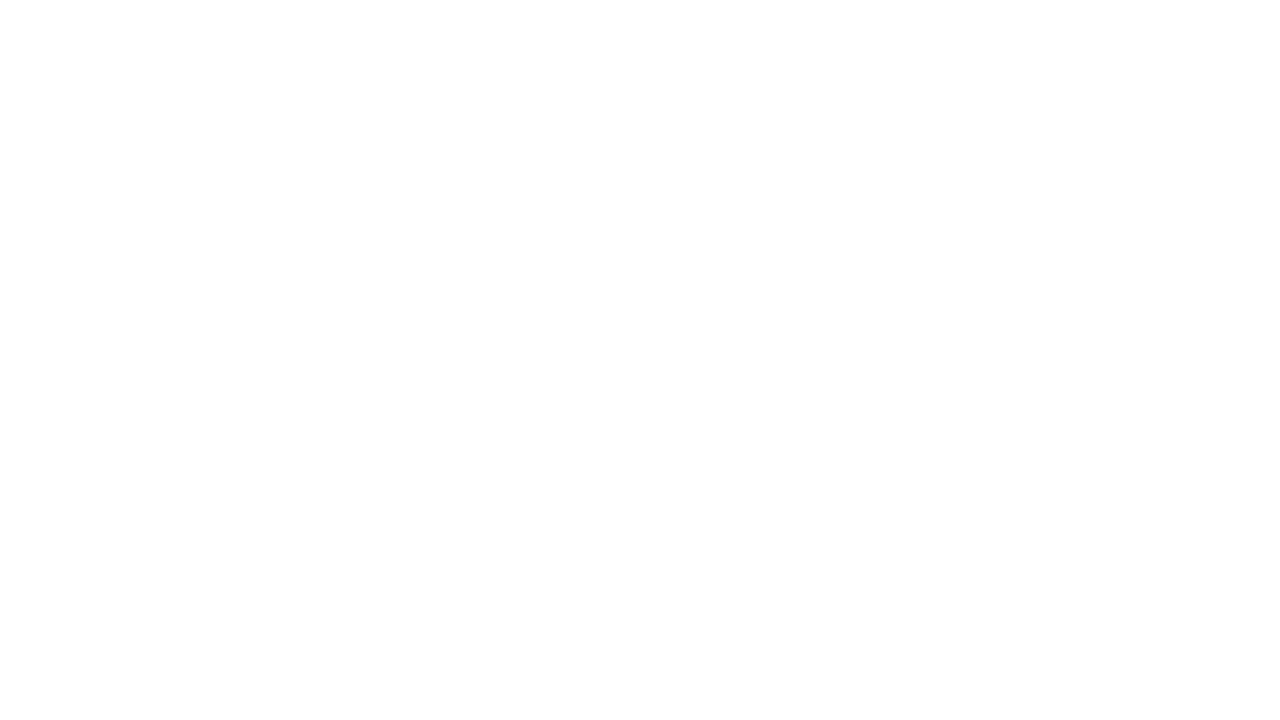

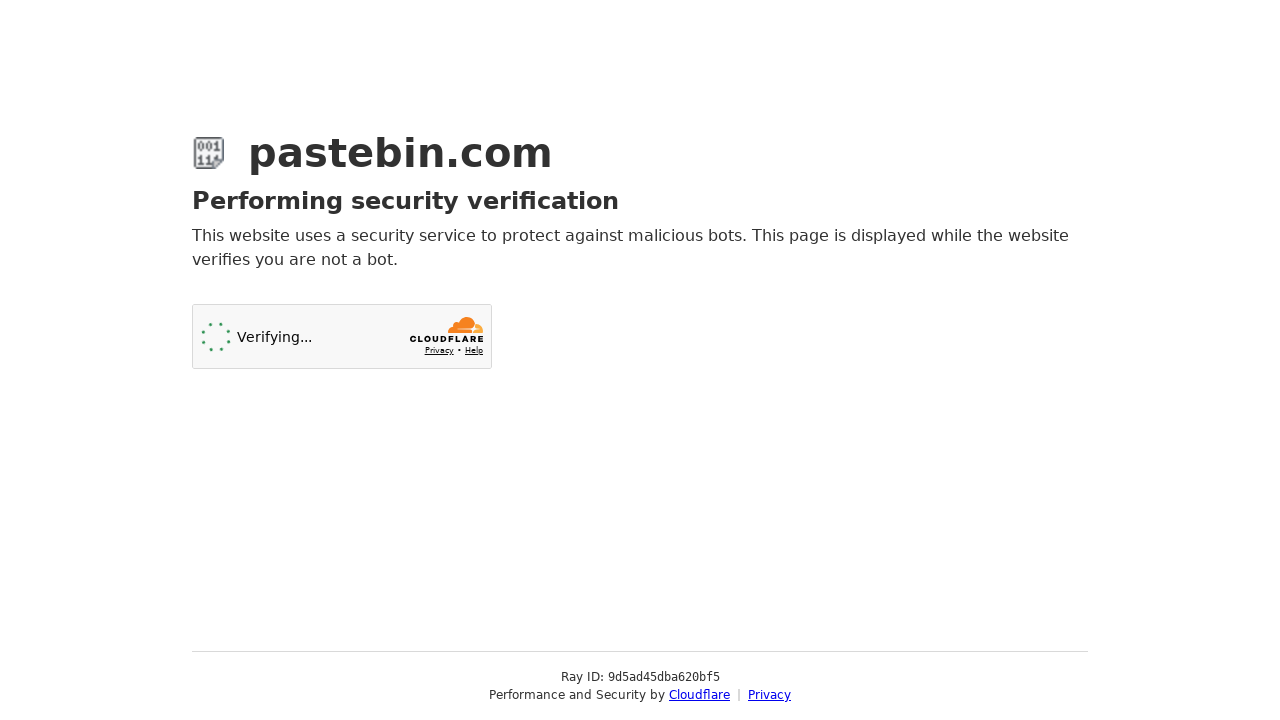